Tests navigation functionality of an e-commerce website by clicking through various menu items including Home, Offers, About Us, FAQ, and different product category dropdown options (Mobile, TV/Appliances, Furniture, Baby/Kids, Stationery).

Starting URL: https://sia0.github.io/Apni-Dukaan/mobile.html

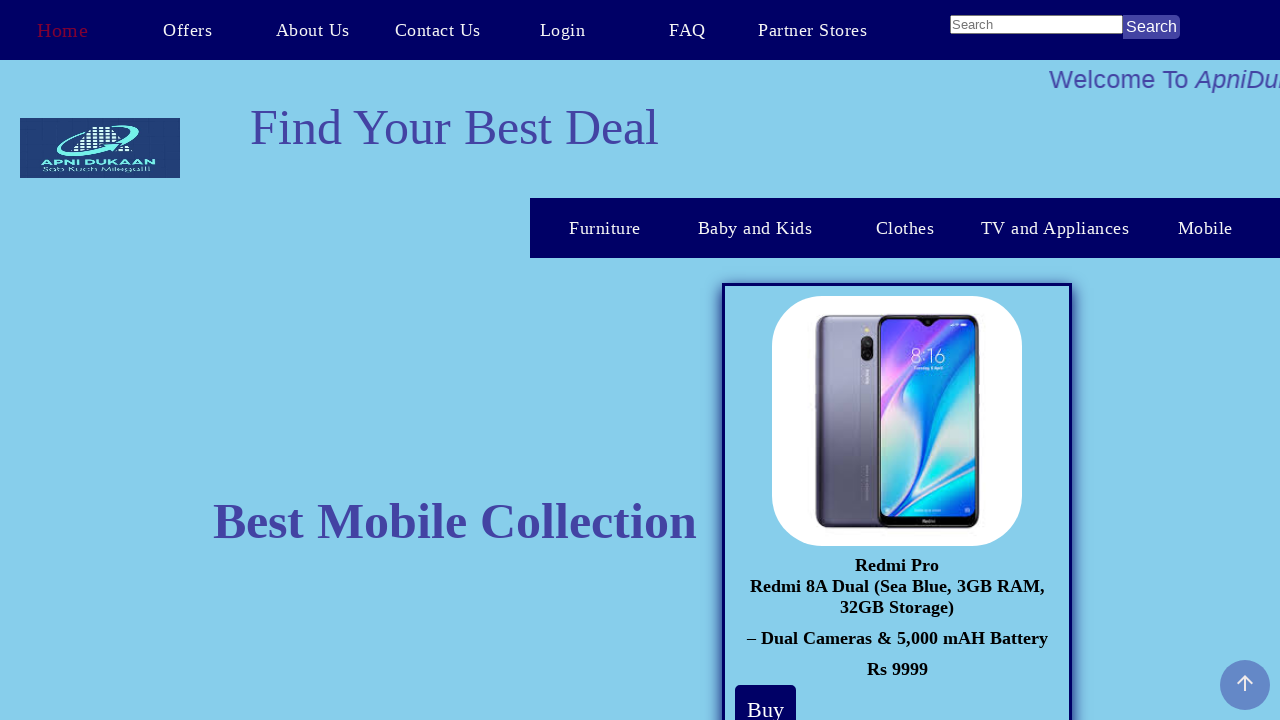

Clicked Home link at (62, 30) on text=Home
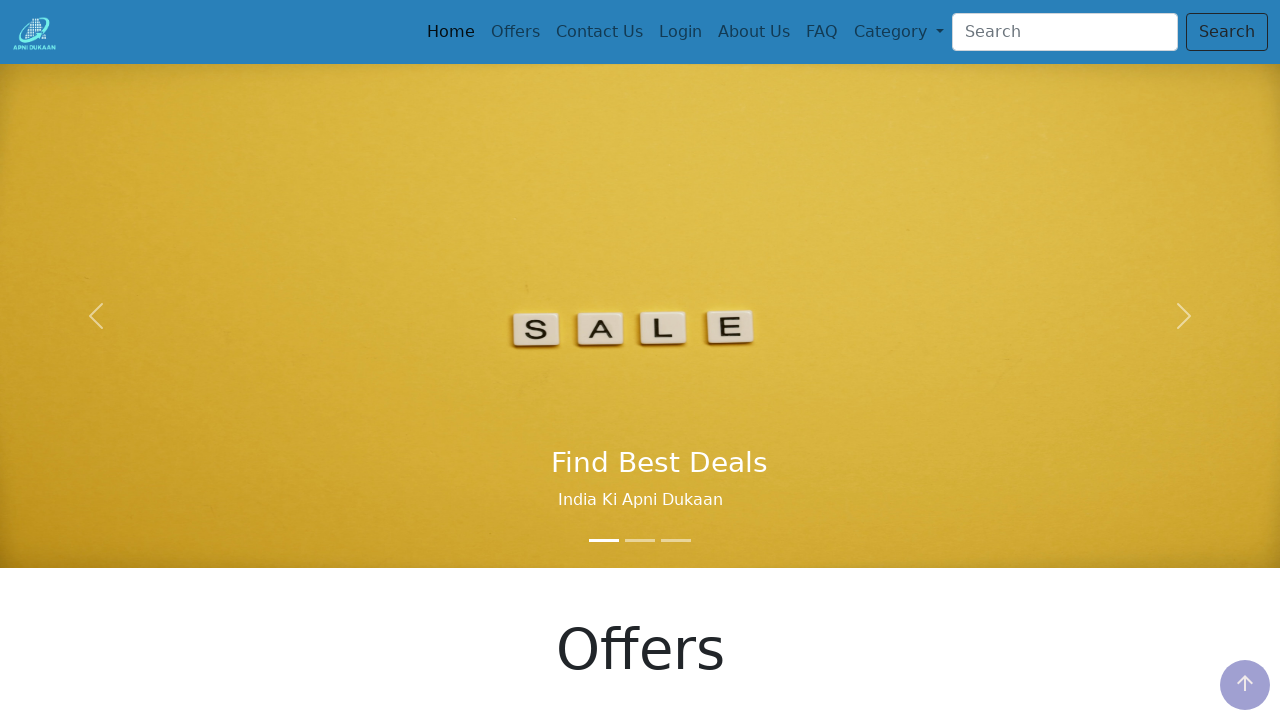

Clicked 5th navigation item at (754, 32) on .nav-item:nth-child(5) > .nav-link
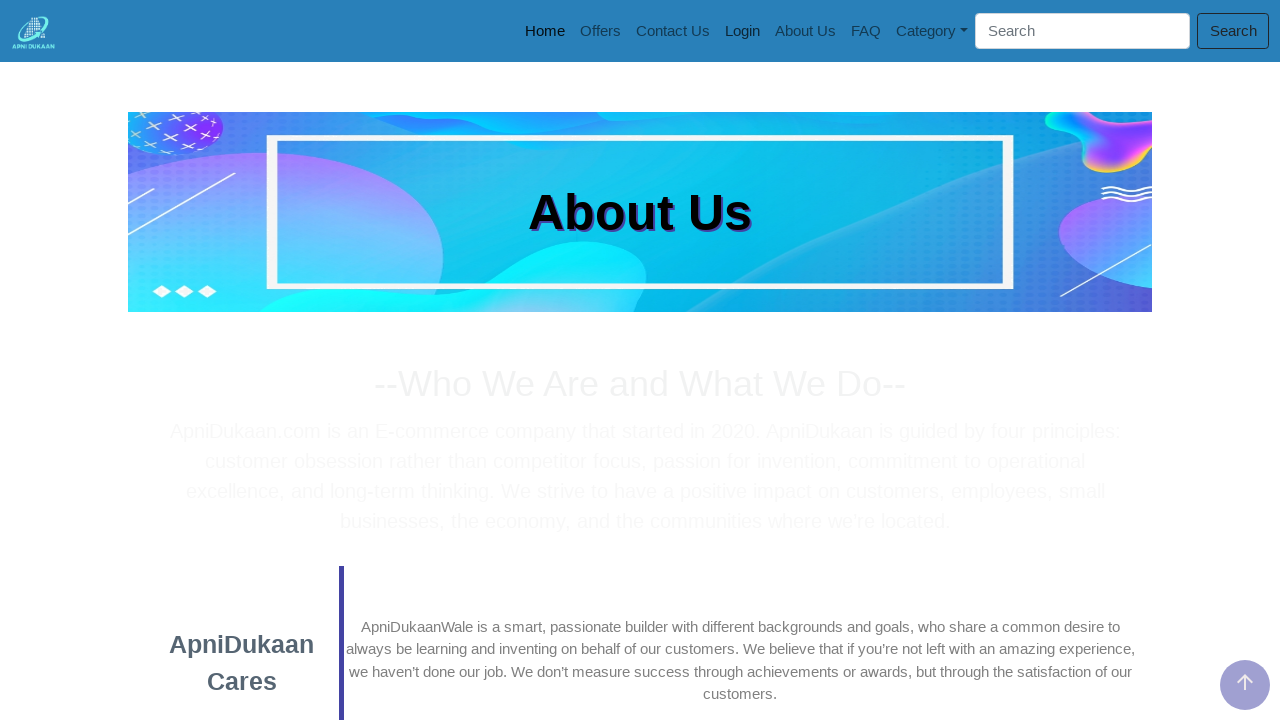

Clicked material icons element at (1245, 682) on .material-icons
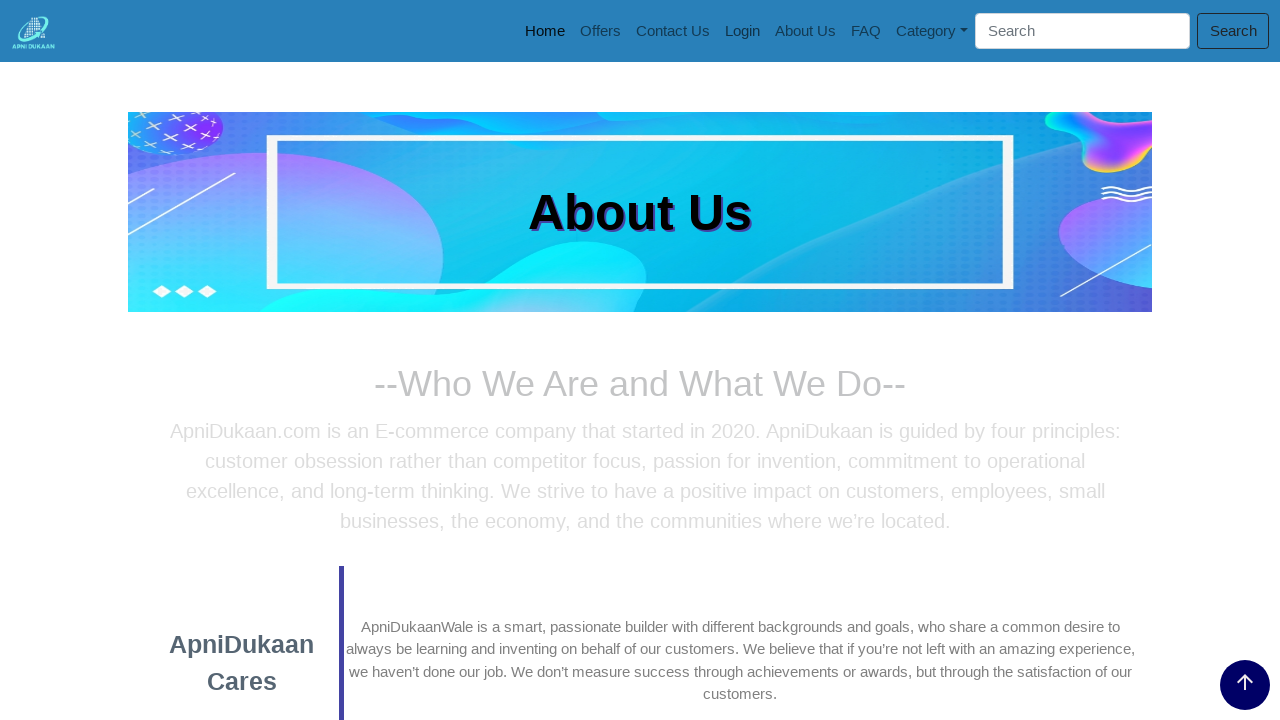

Clicked Home link again at (545, 31) on text=Home
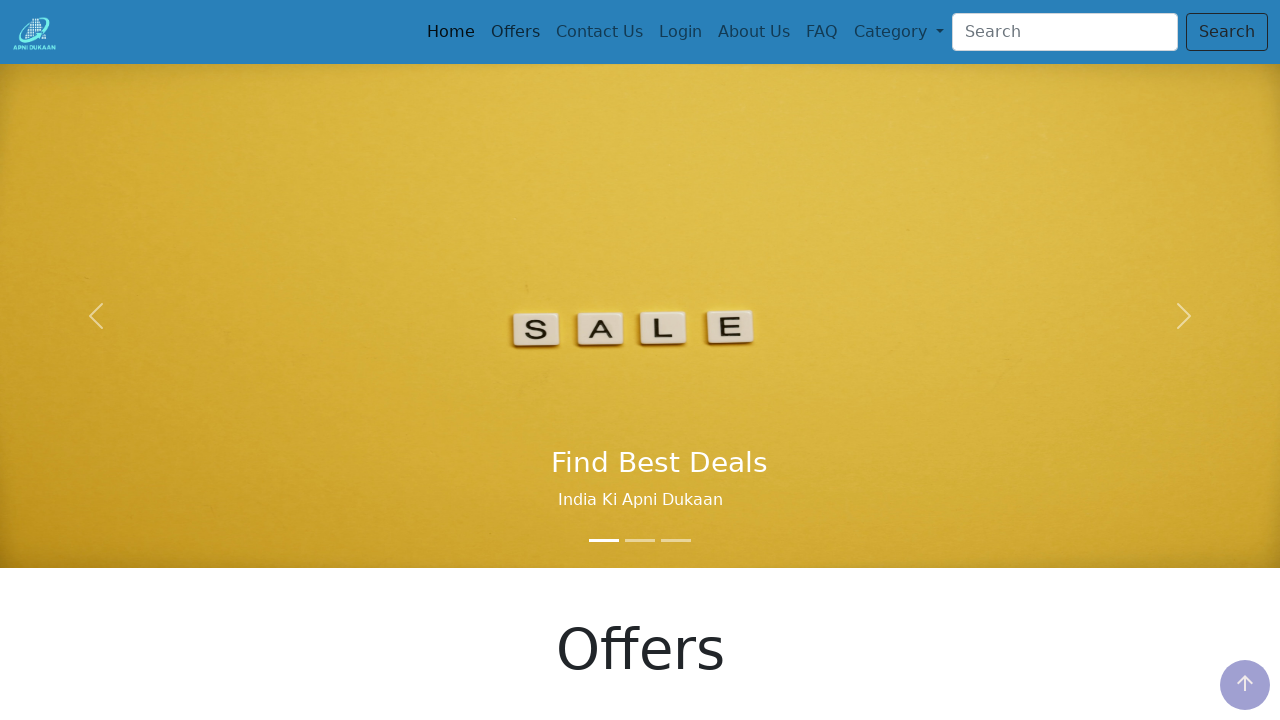

Clicked 5th navigation item again at (754, 32) on .nav-item:nth-child(5) > .nav-link
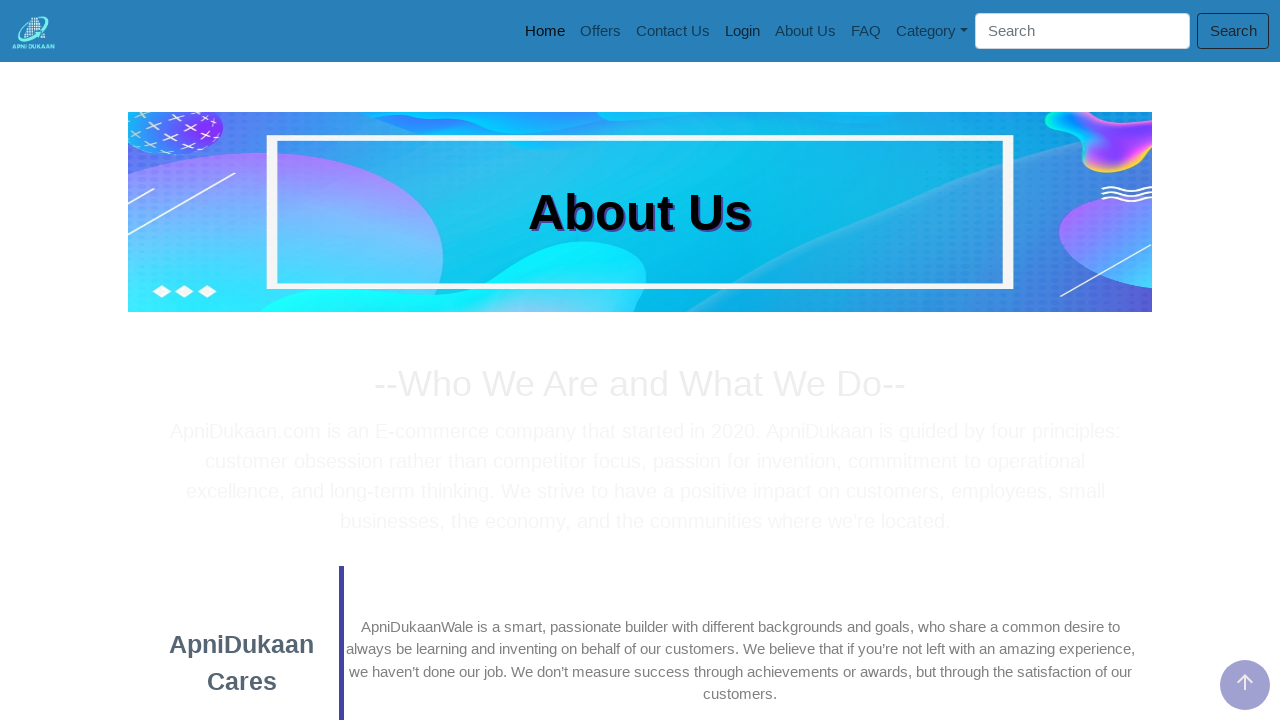

Clicked Offers link at (600, 31) on text=Offers
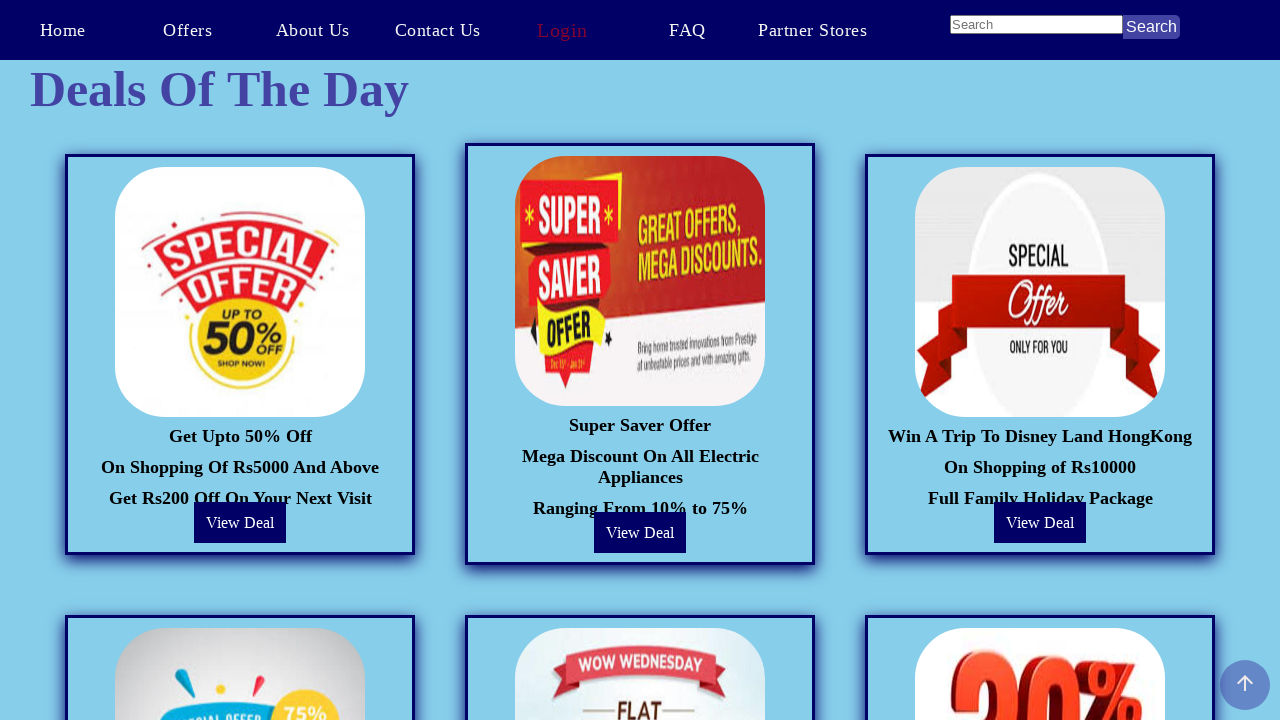

Clicked About Us link at (312, 30) on text=About Us
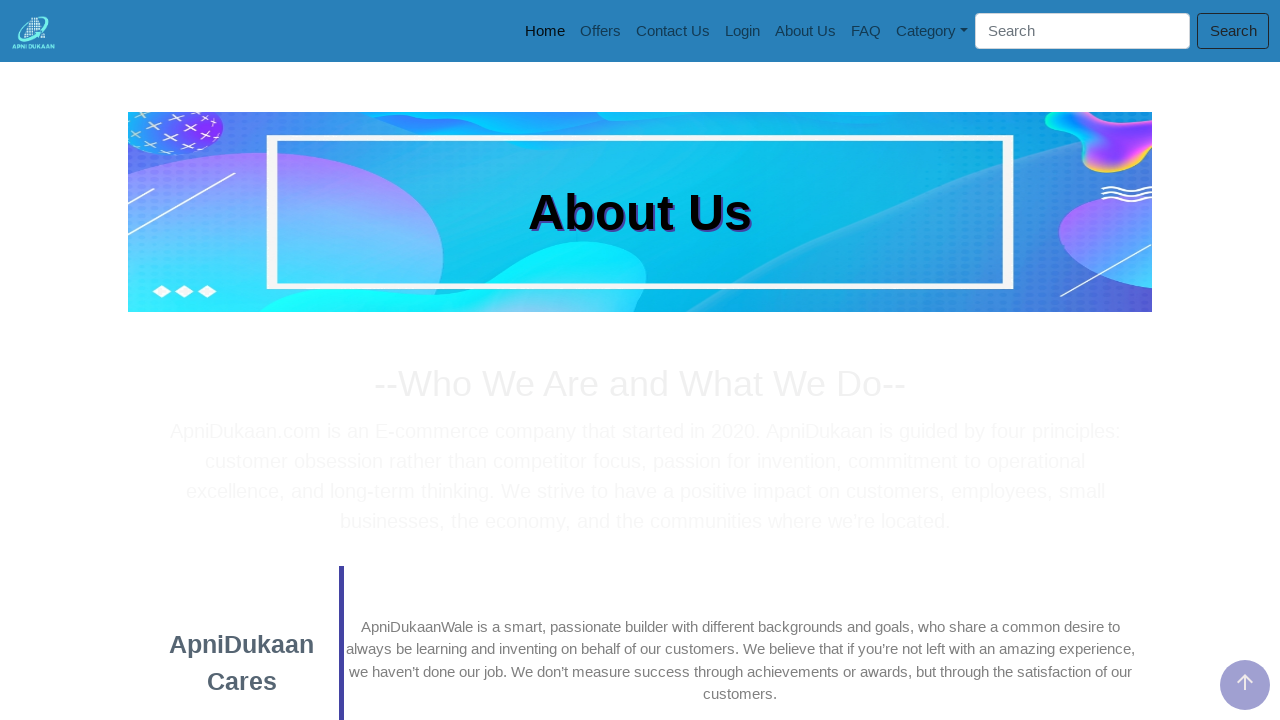

Clicked 3rd navigation item at (673, 31) on .nav-item:nth-child(3) > .nav-link
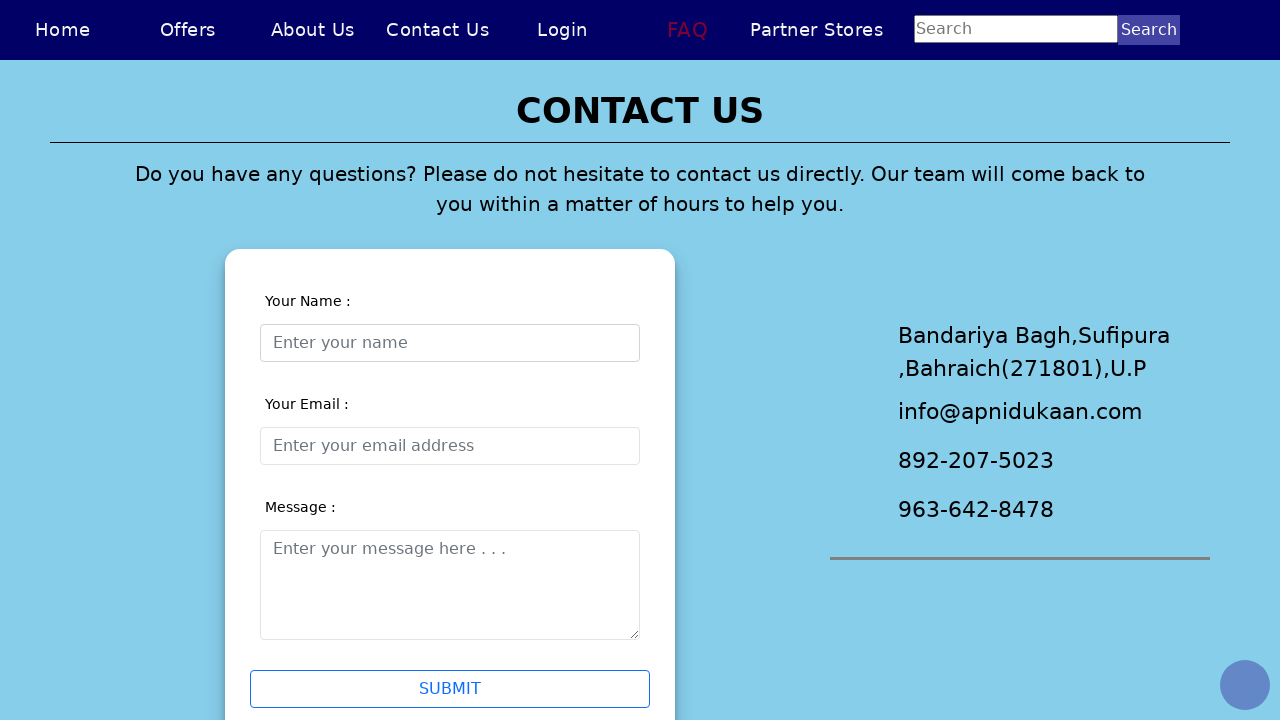

Clicked About Us link at (312, 30) on text=About Us
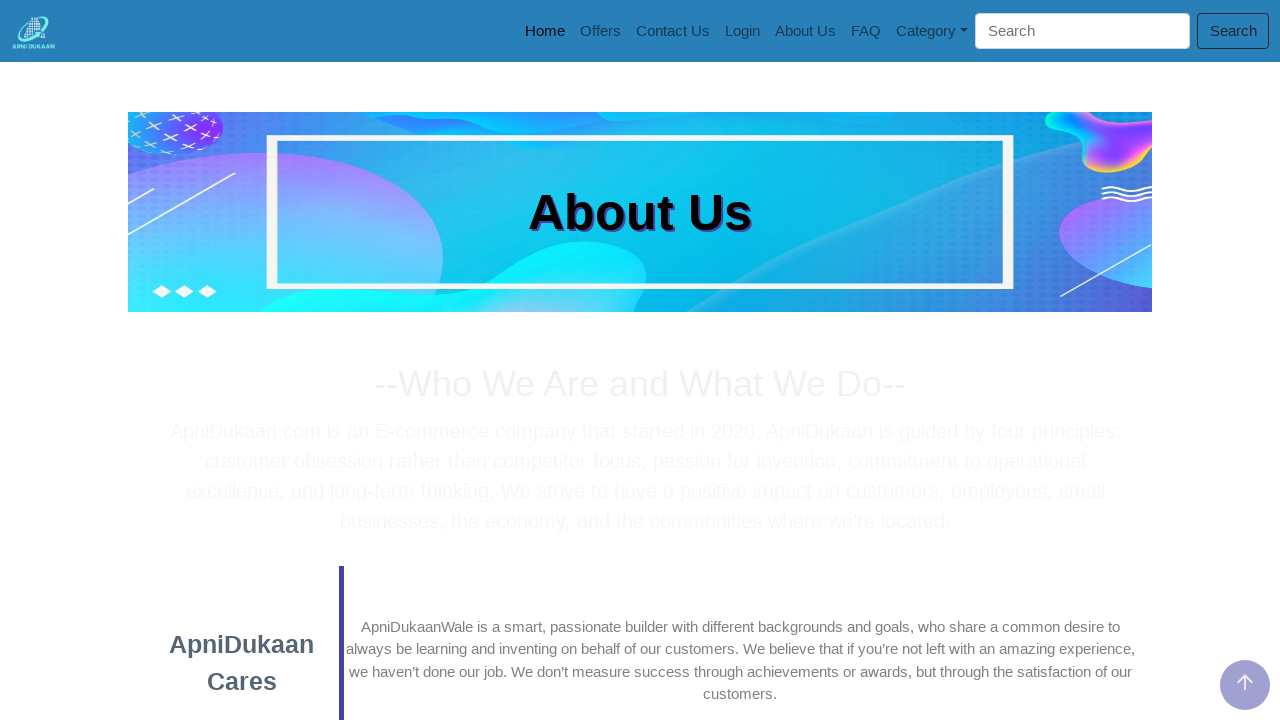

Clicked FAQ link at (866, 31) on text=FAQ
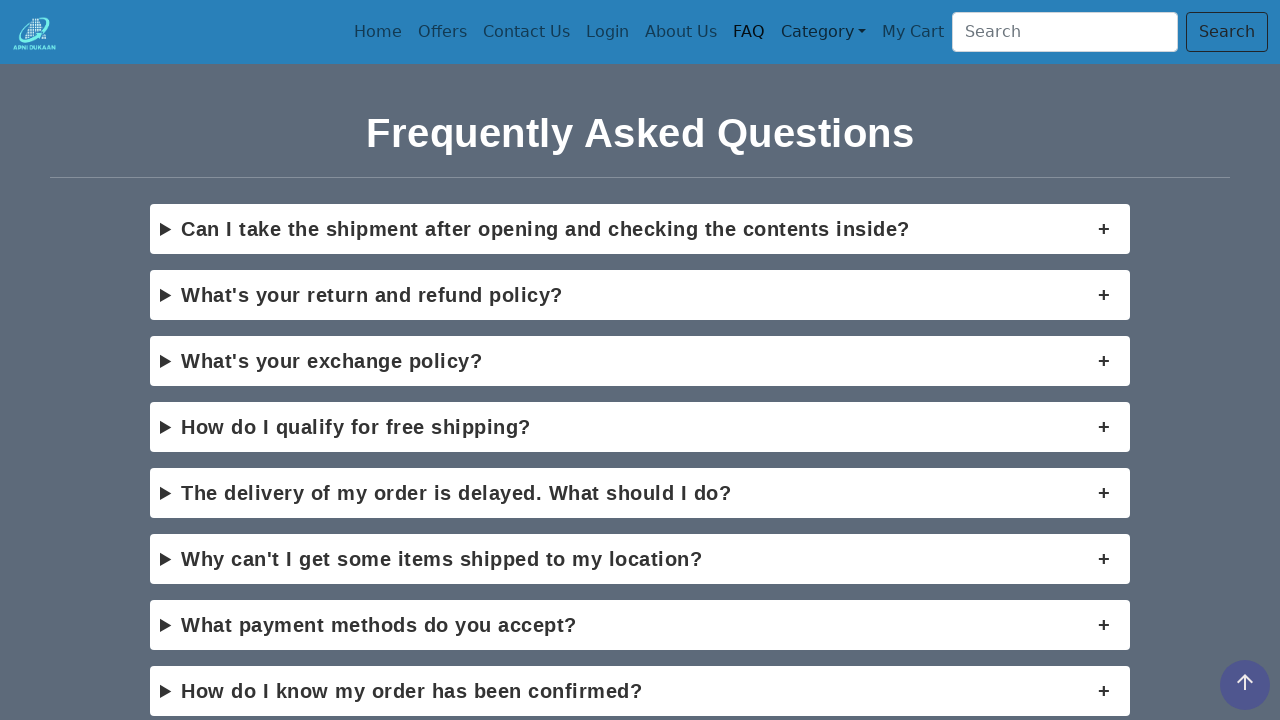

Clicked About Us link at (681, 32) on text=About Us
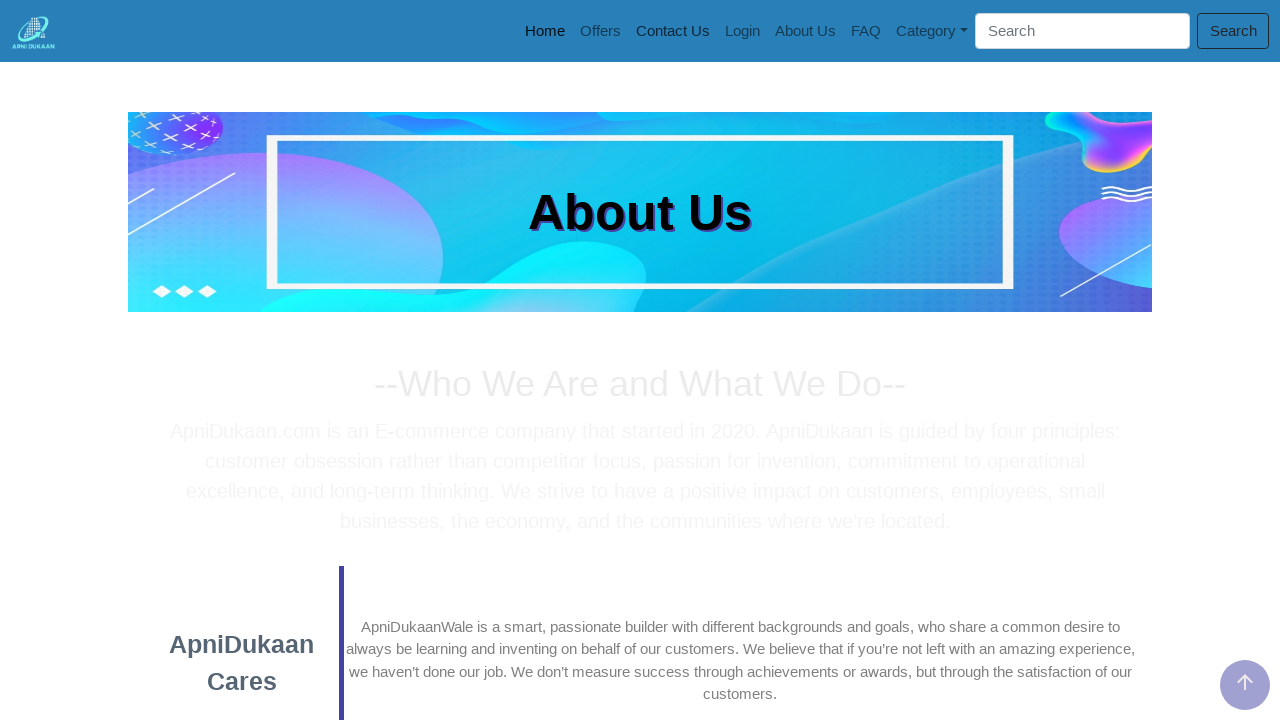

Opened product category dropdown menu at (932, 31) on #navbarDropdown
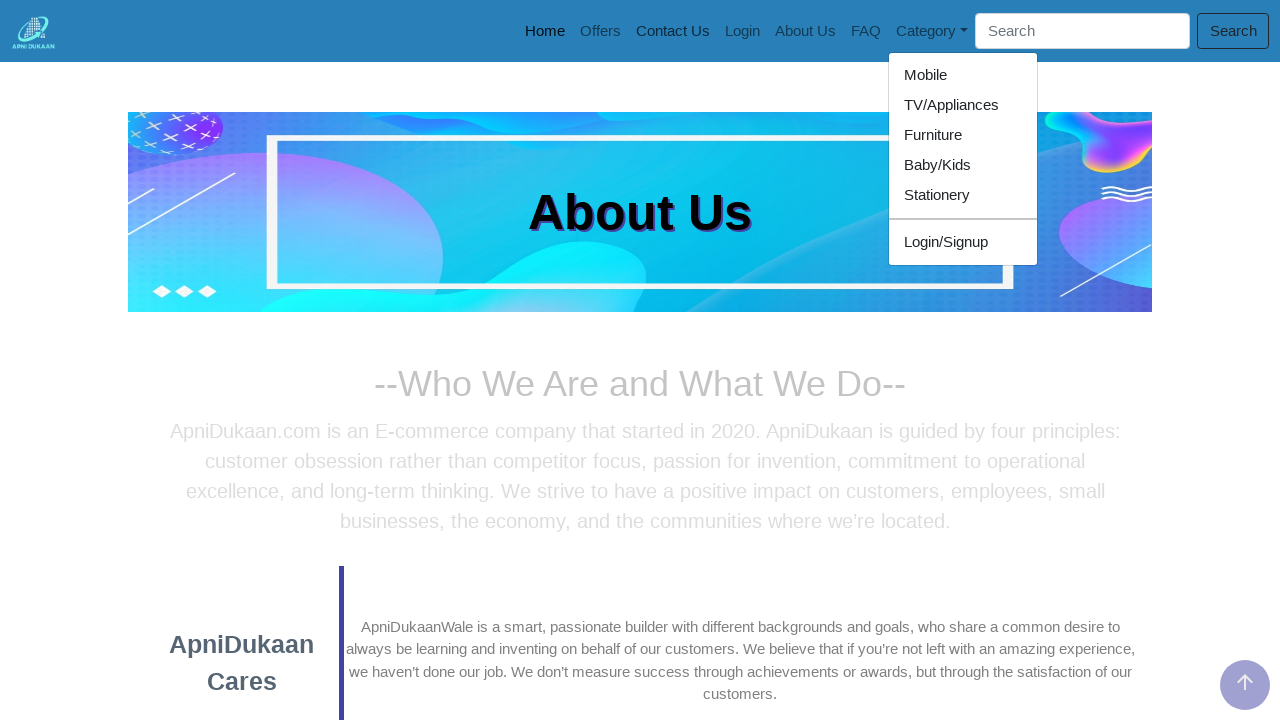

Clicked Mobile product category at (963, 75) on text=Mobile
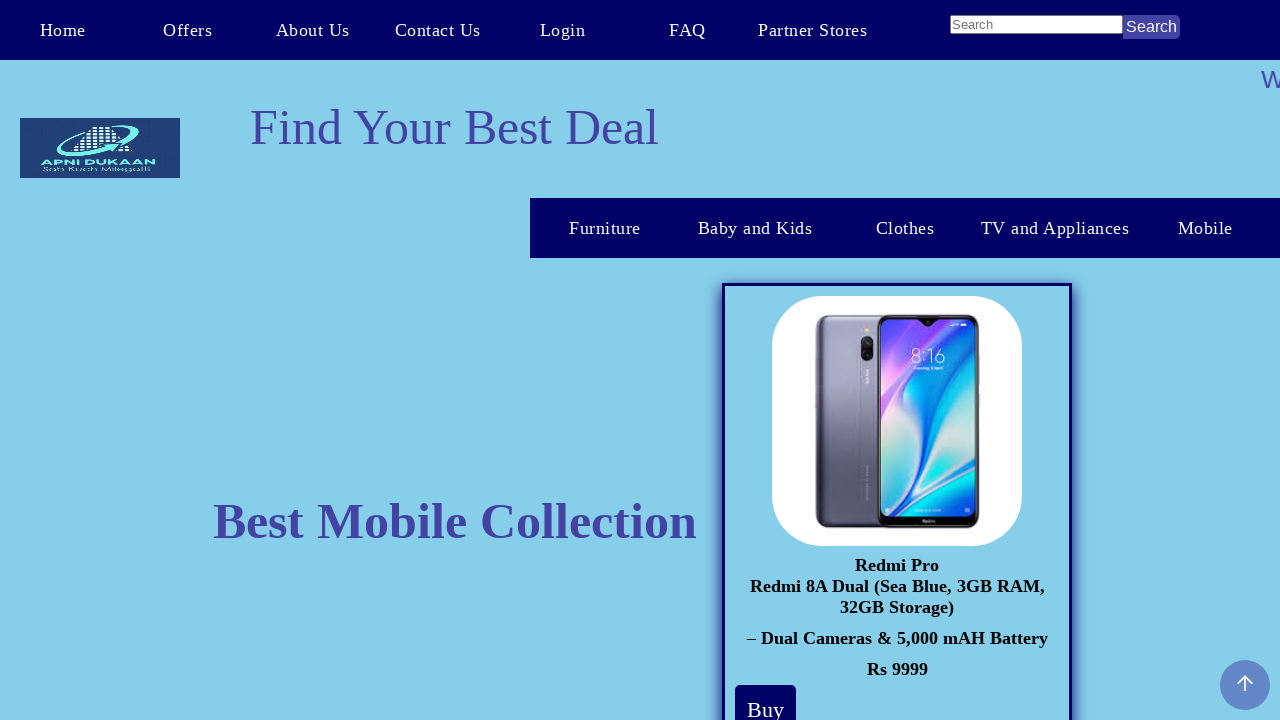

Clicked About Us link at (312, 30) on text=About Us
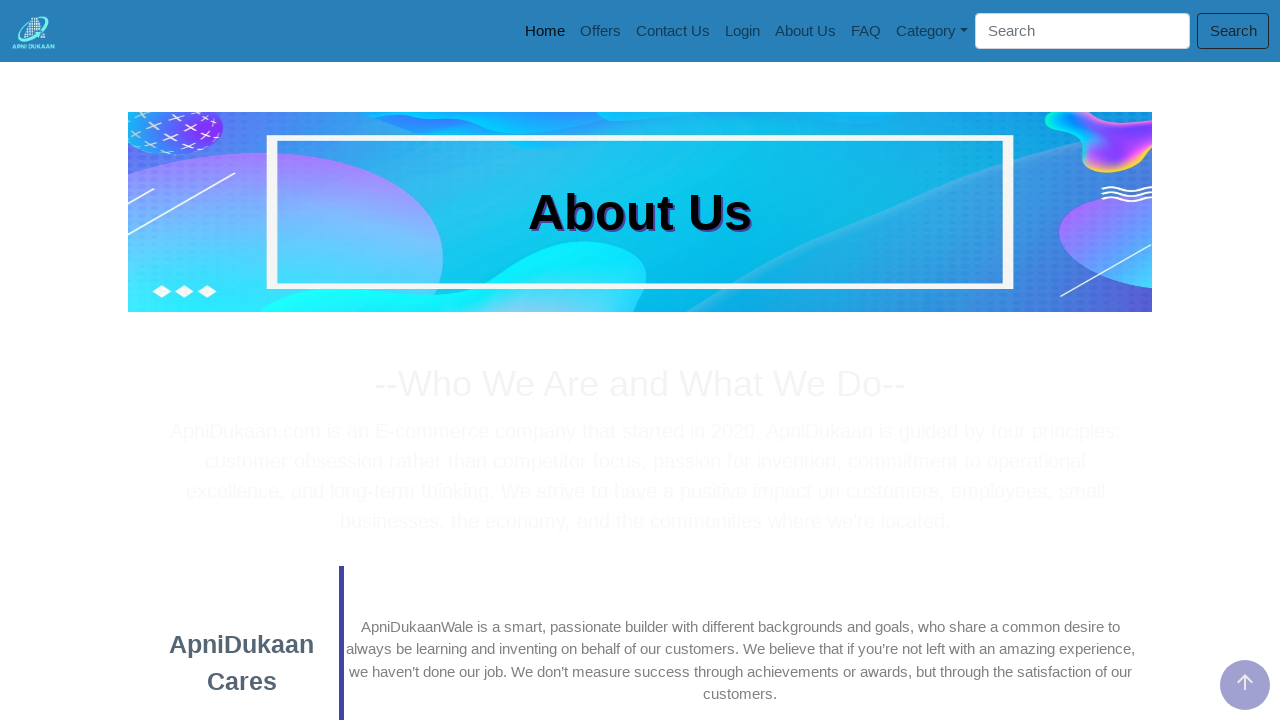

Opened product category dropdown menu at (932, 31) on #navbarDropdown
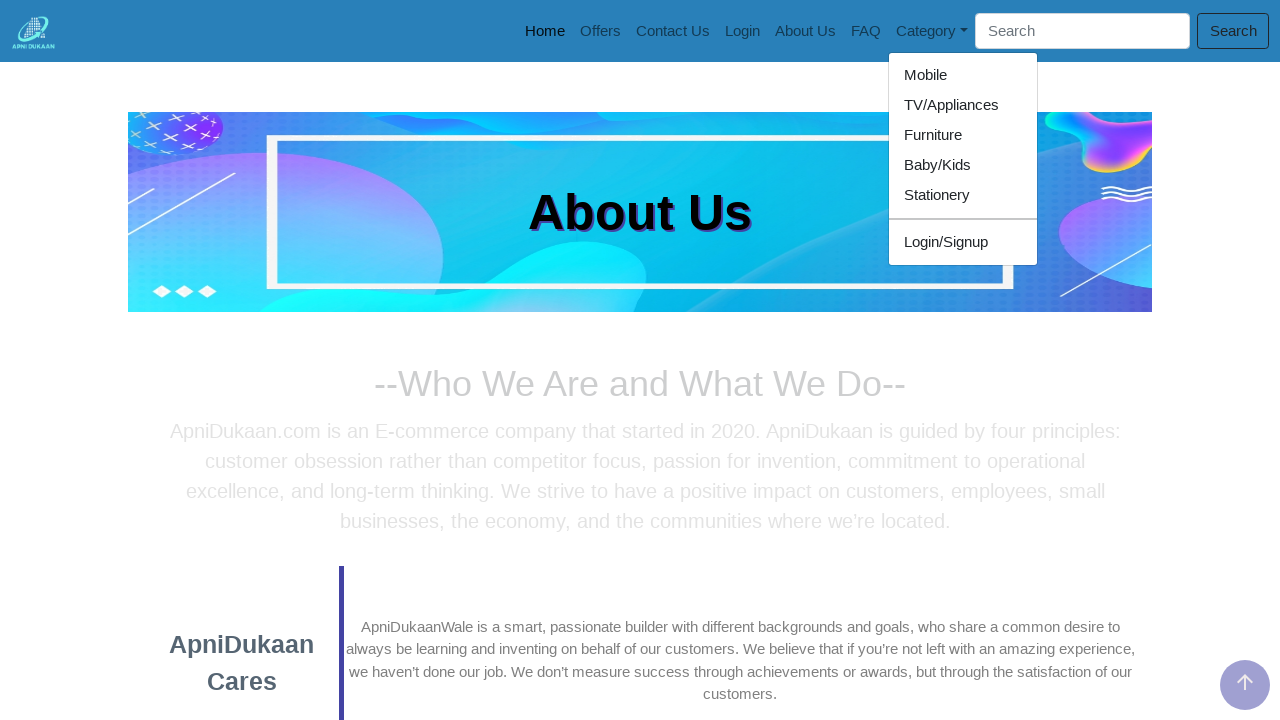

Clicked TV/Appliances product category at (963, 105) on text=TV/Appliances
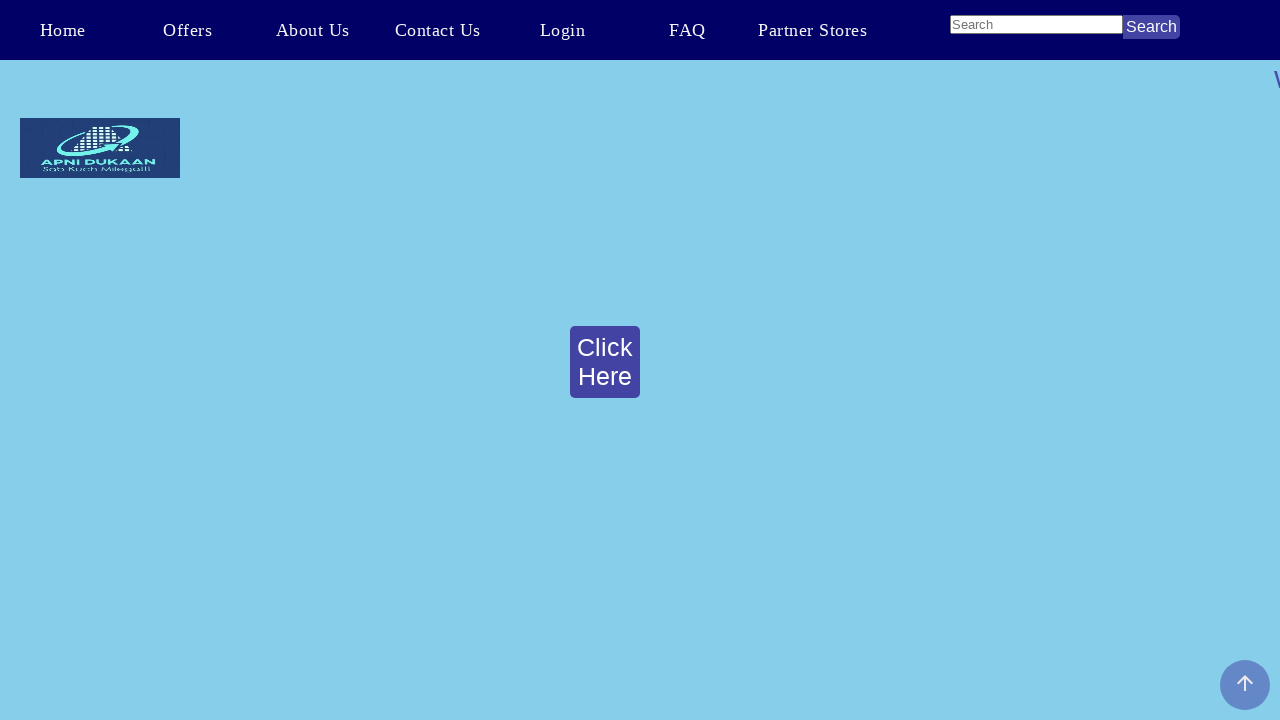

Clicked About Us link at (312, 30) on text=About Us
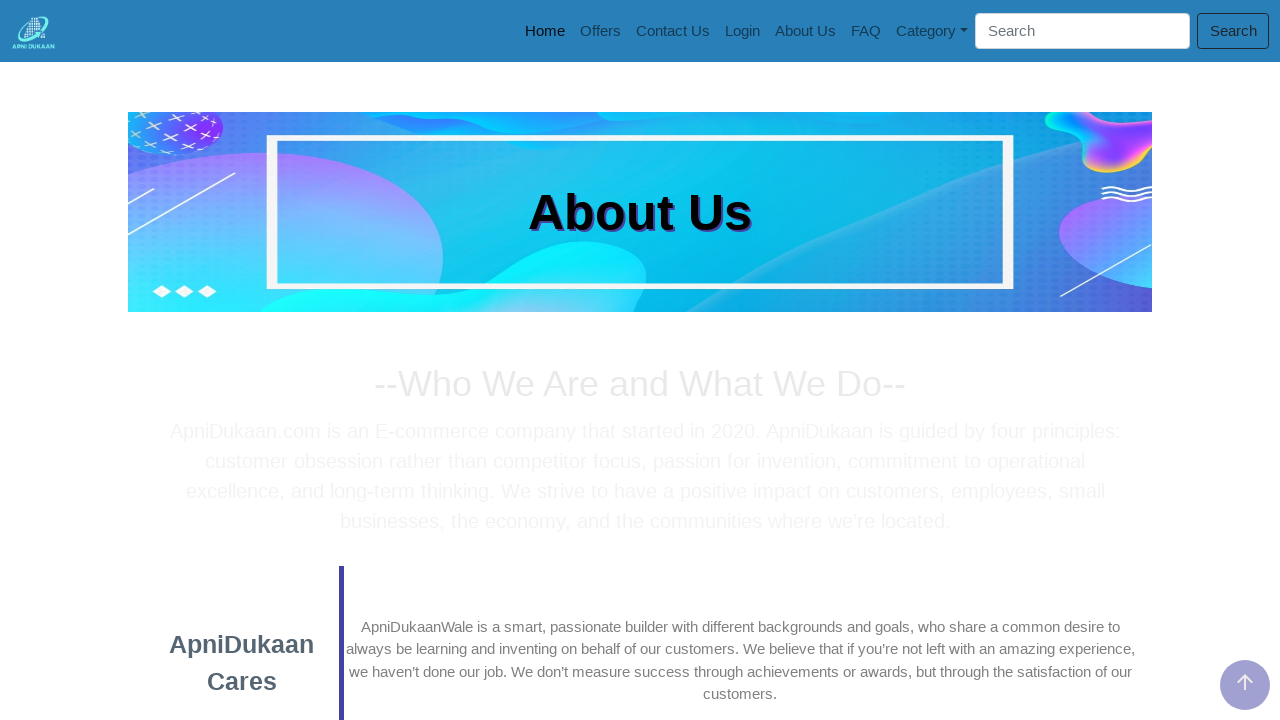

Opened product category dropdown menu at (932, 31) on #navbarDropdown
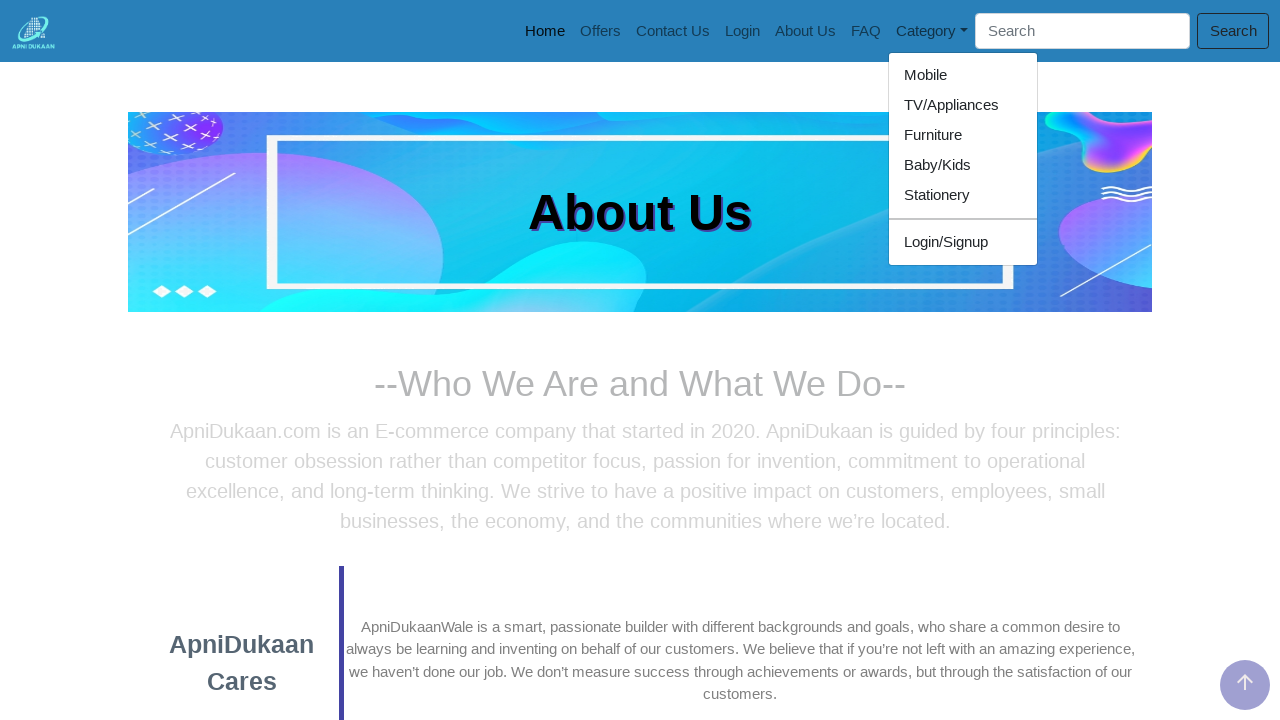

Clicked Furniture product category at (963, 135) on text=Furniture
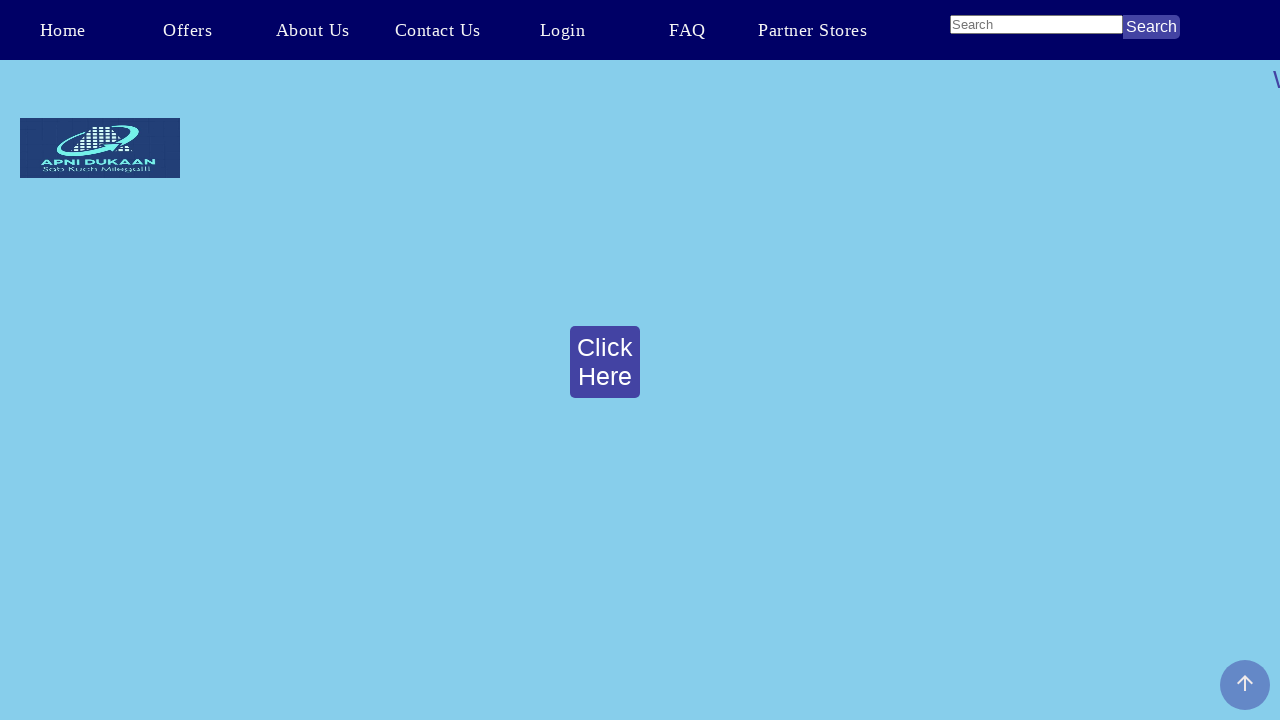

Clicked About Us link at (312, 30) on text=About Us
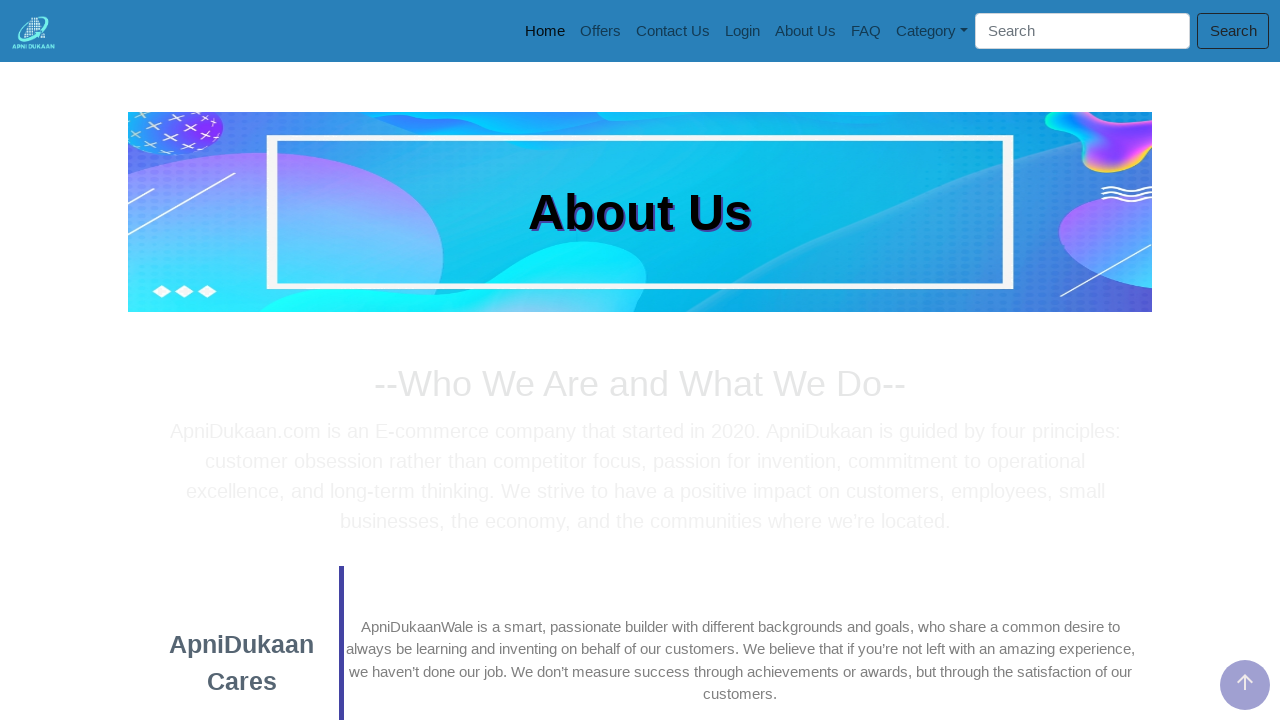

Opened product category dropdown menu at (932, 31) on #navbarDropdown
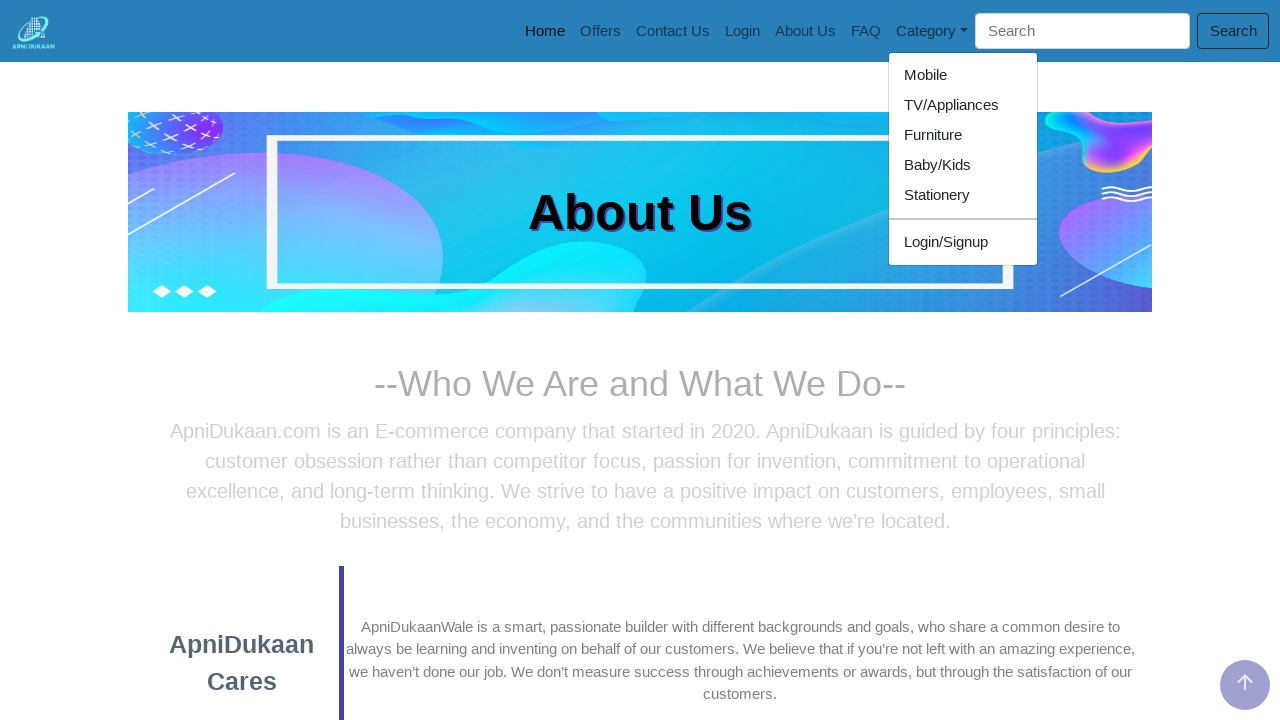

Clicked Baby/Kids product category at (963, 165) on text=Baby/Kids
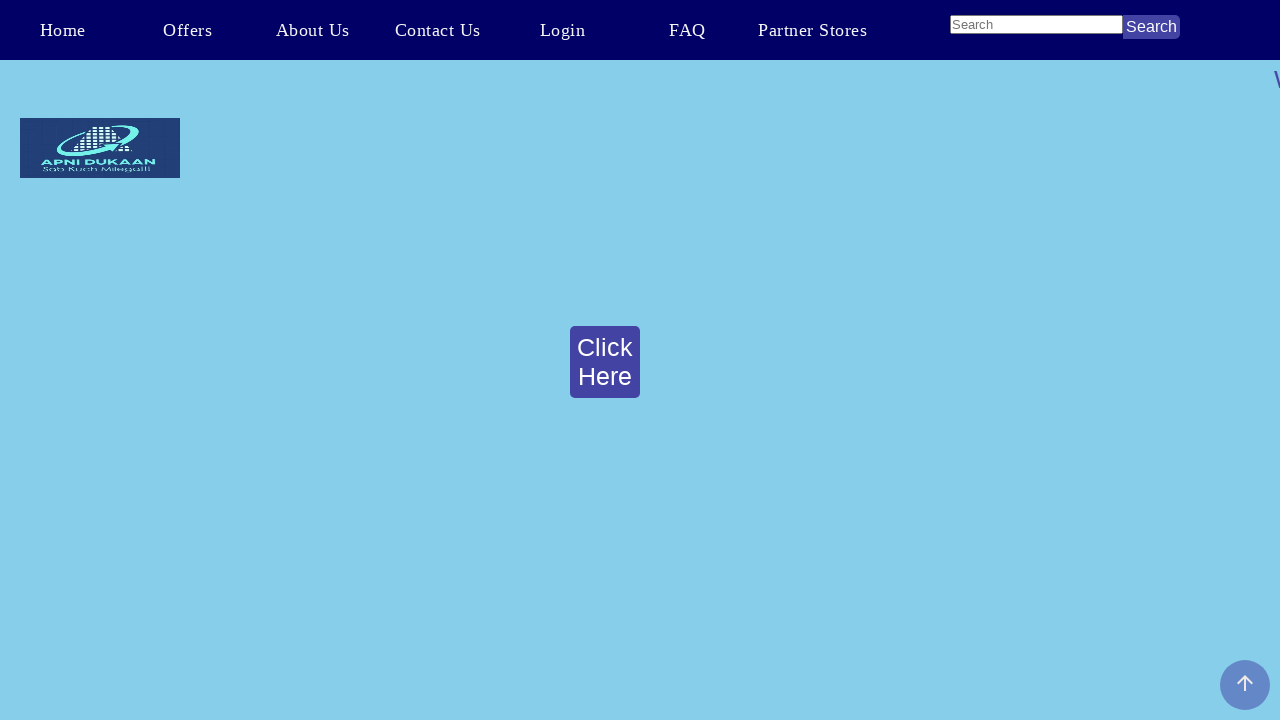

Clicked About Us link at (312, 30) on text=About Us
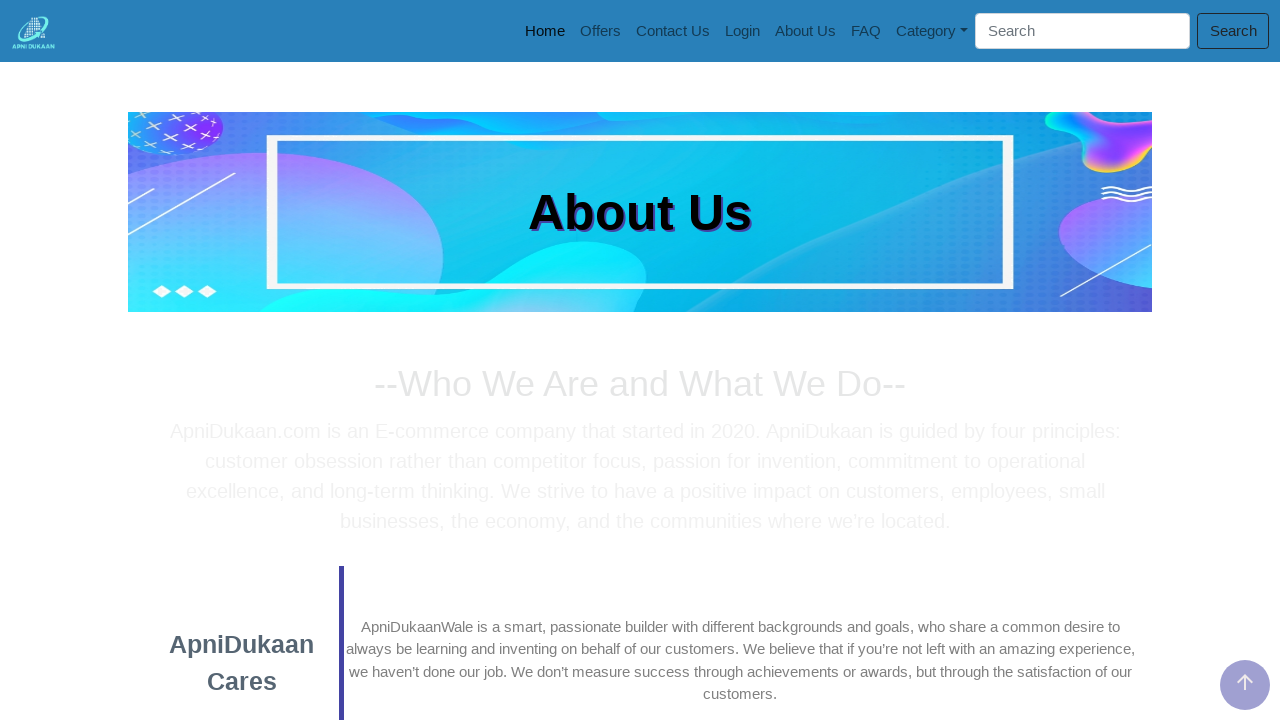

Opened product category dropdown menu at (932, 31) on #navbarDropdown
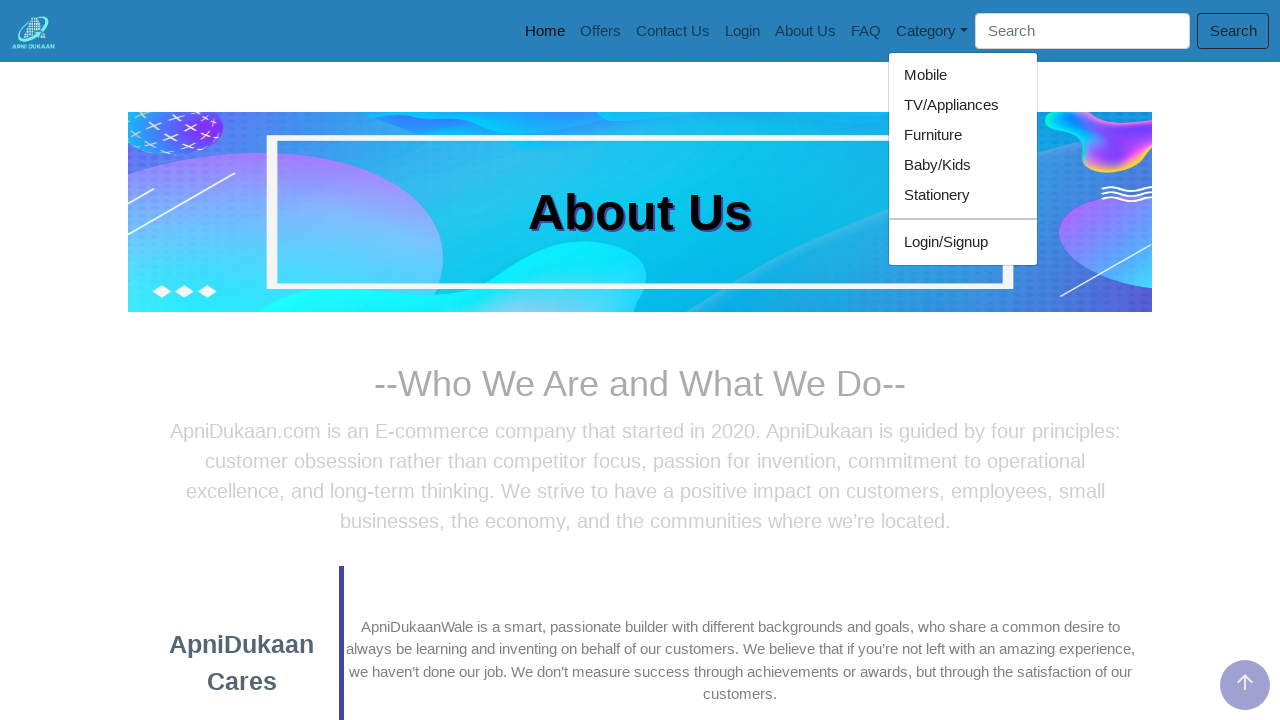

Clicked Stationery product category at (963, 195) on text=Stationery
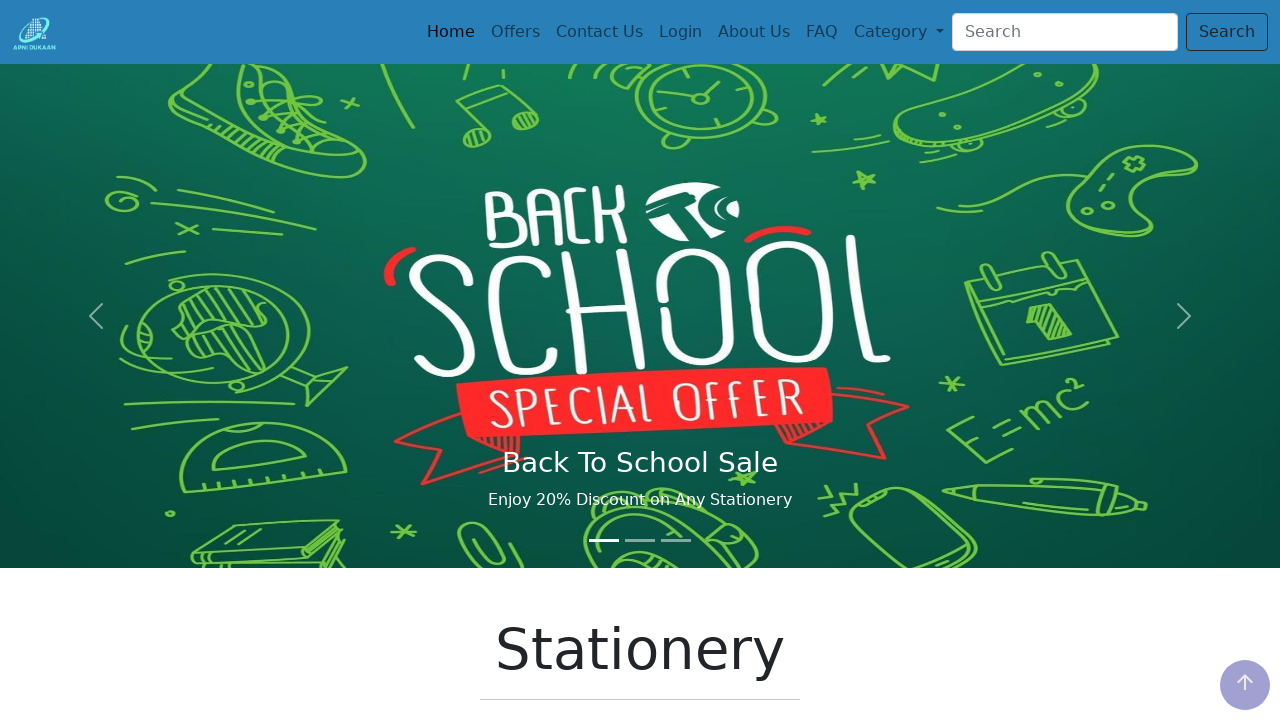

Clicked About Us link at (754, 32) on text=About Us
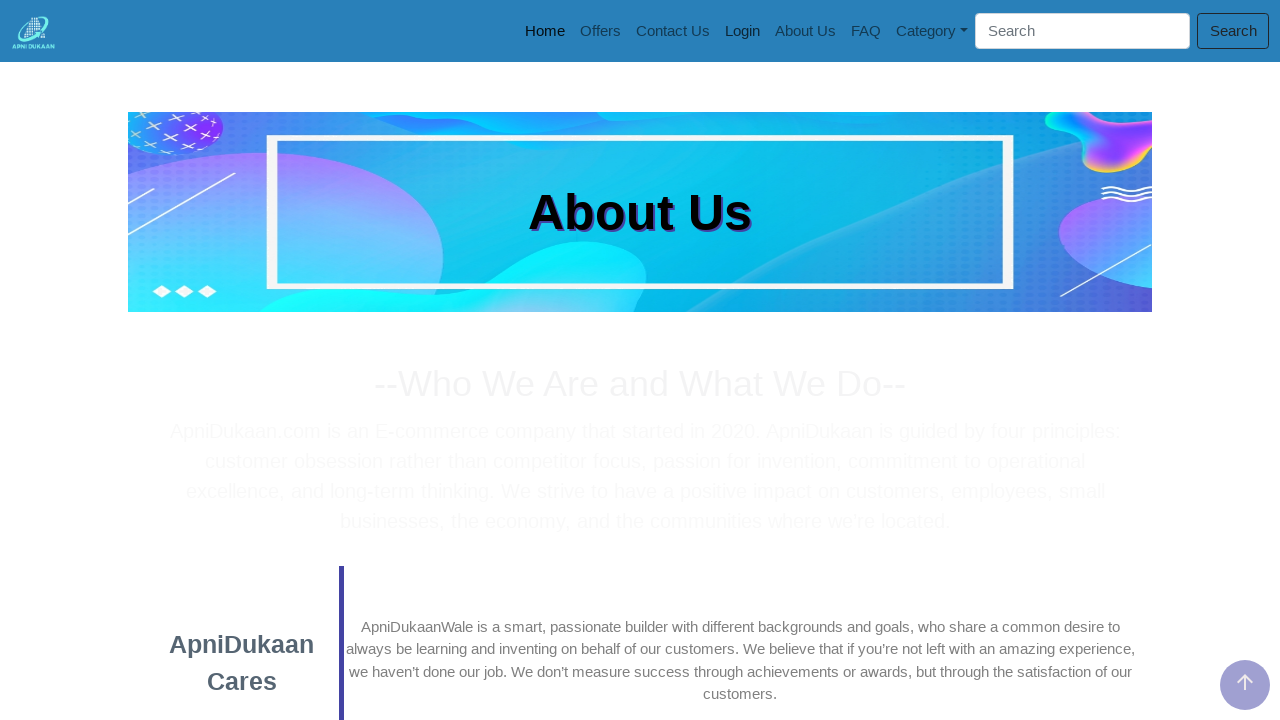

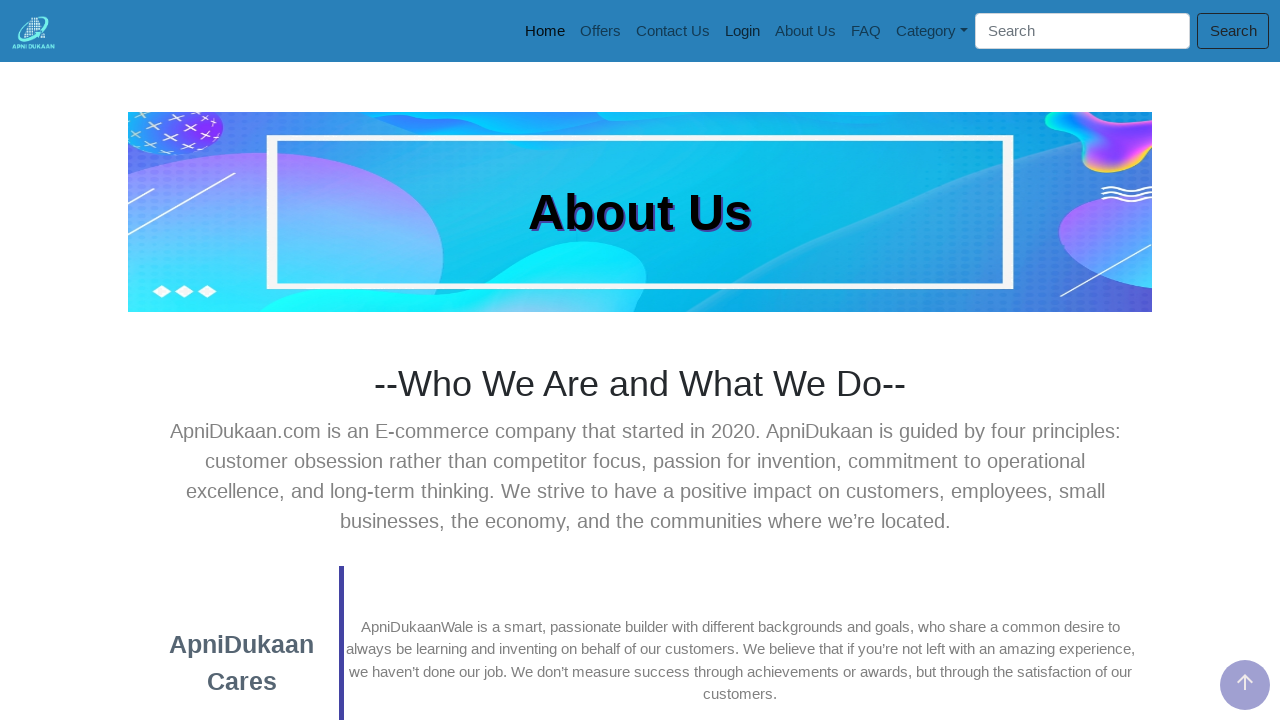